Tests JavaScript alert handling by triggering three types of alerts (normal, confirm, and prompt) and interacting with each one - accepting, dismissing, and entering text respectively.

Starting URL: https://the-internet.herokuapp.com/javascript_alerts

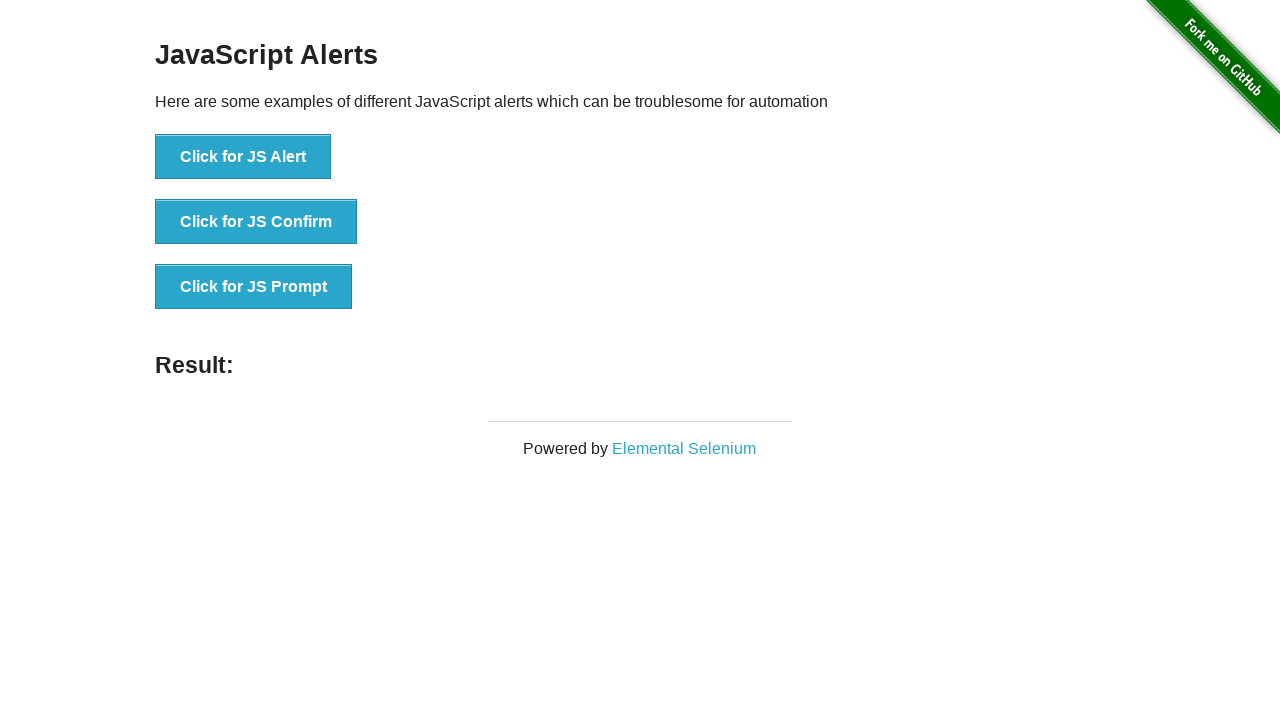

Clicked button to trigger normal alert at (243, 157) on li:nth-of-type(1) > button
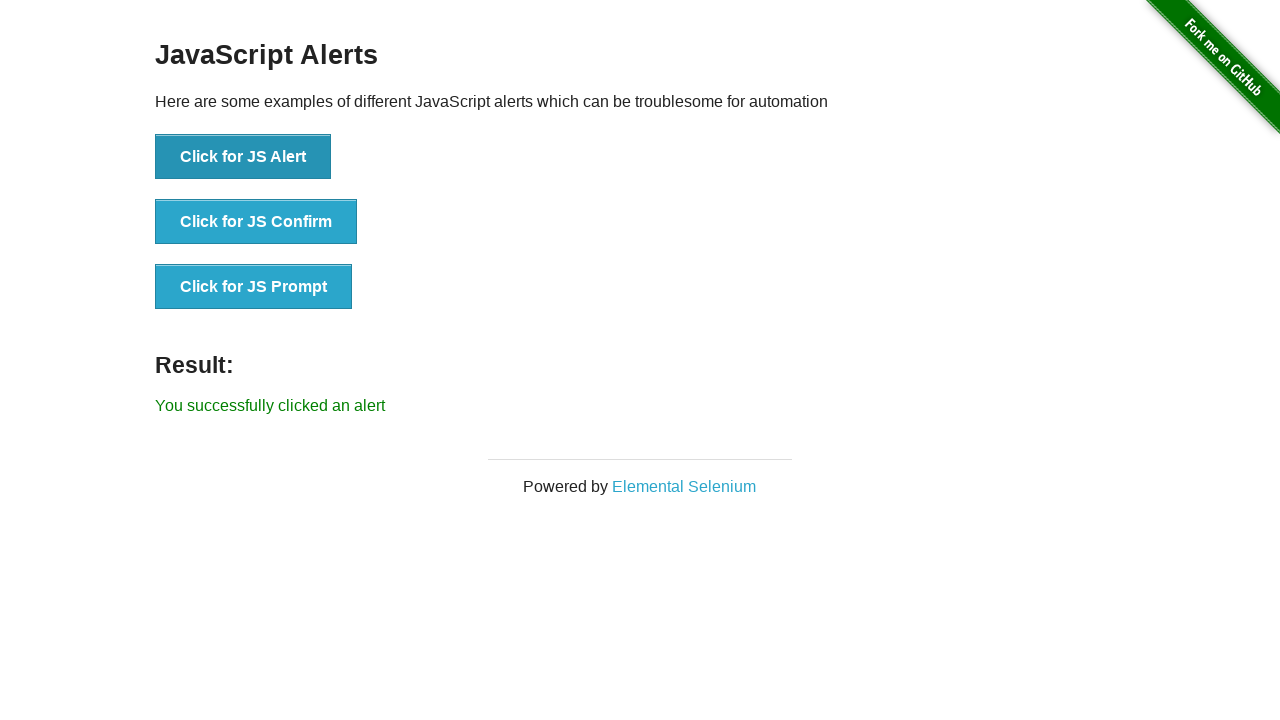

Set up dialog handler and clicked button to trigger alert at (243, 157) on li:nth-of-type(1) > button
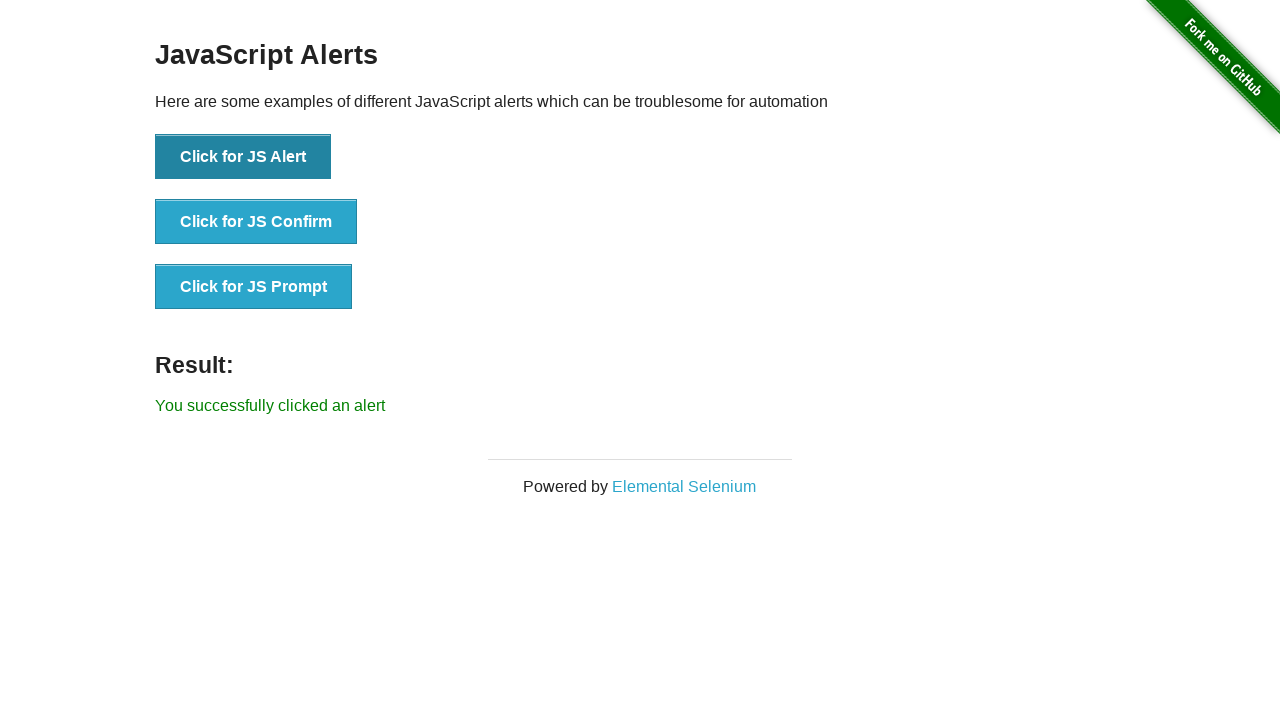

Set up dialog dismiss handler and clicked button to trigger confirm alert at (256, 222) on li:nth-of-type(2) > button
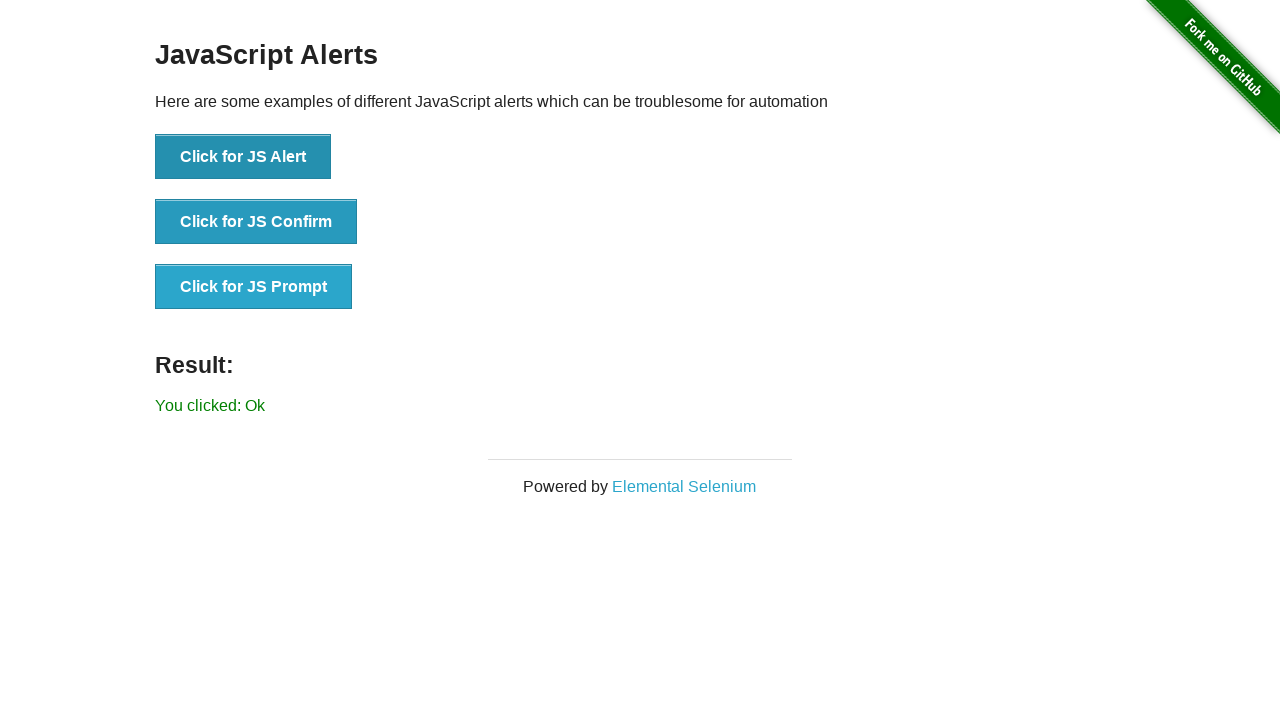

Set up prompt handler with text 'Test Automation' and clicked button to trigger prompt alert at (254, 287) on li:nth-of-type(3) > button
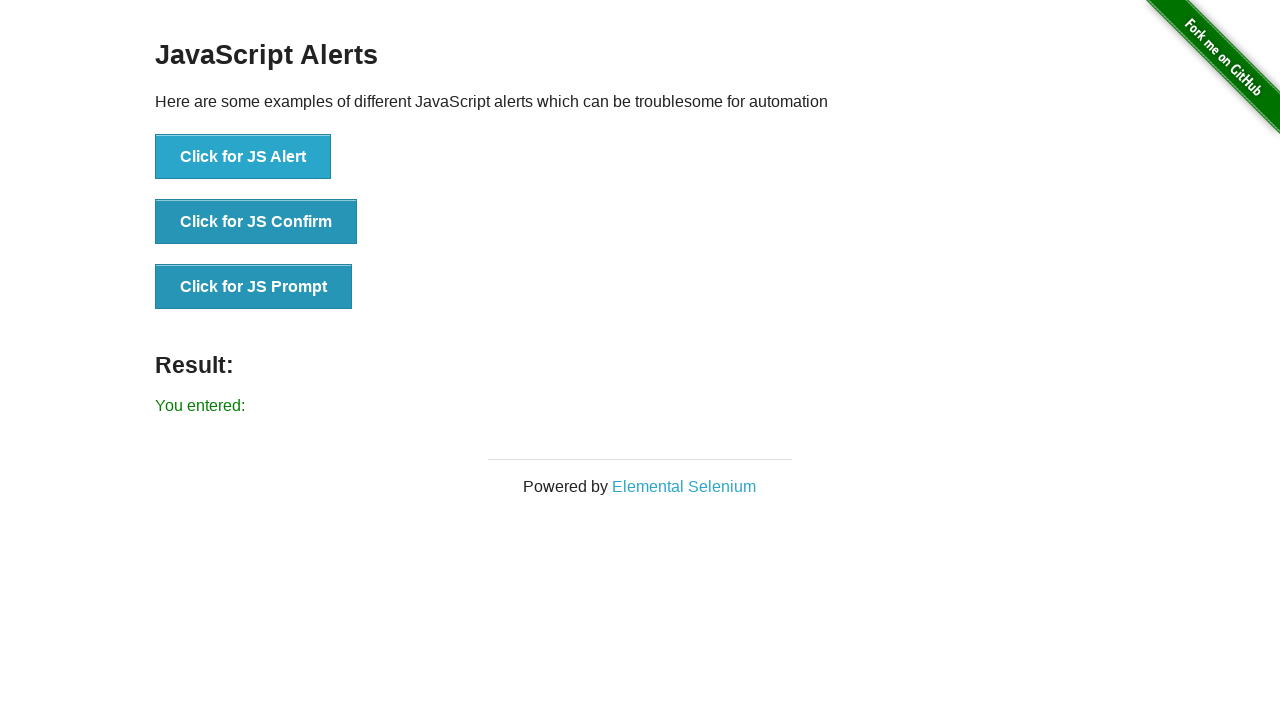

Alert result element loaded and visible
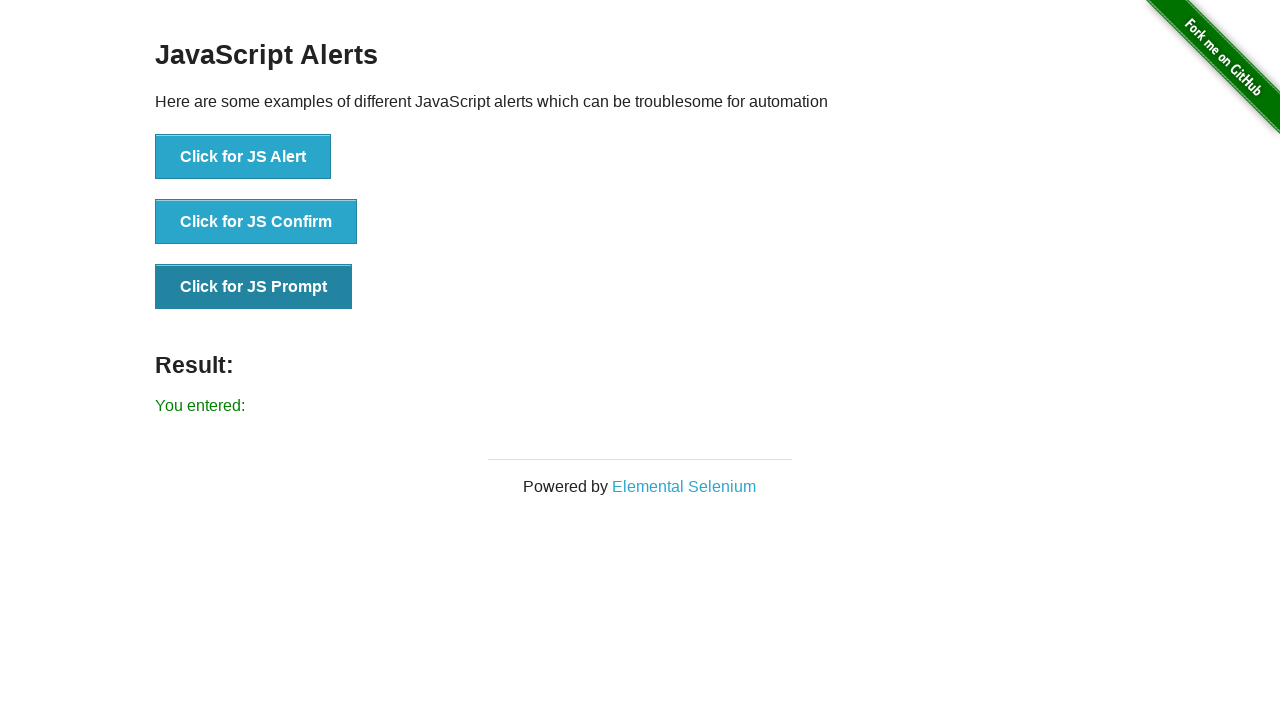

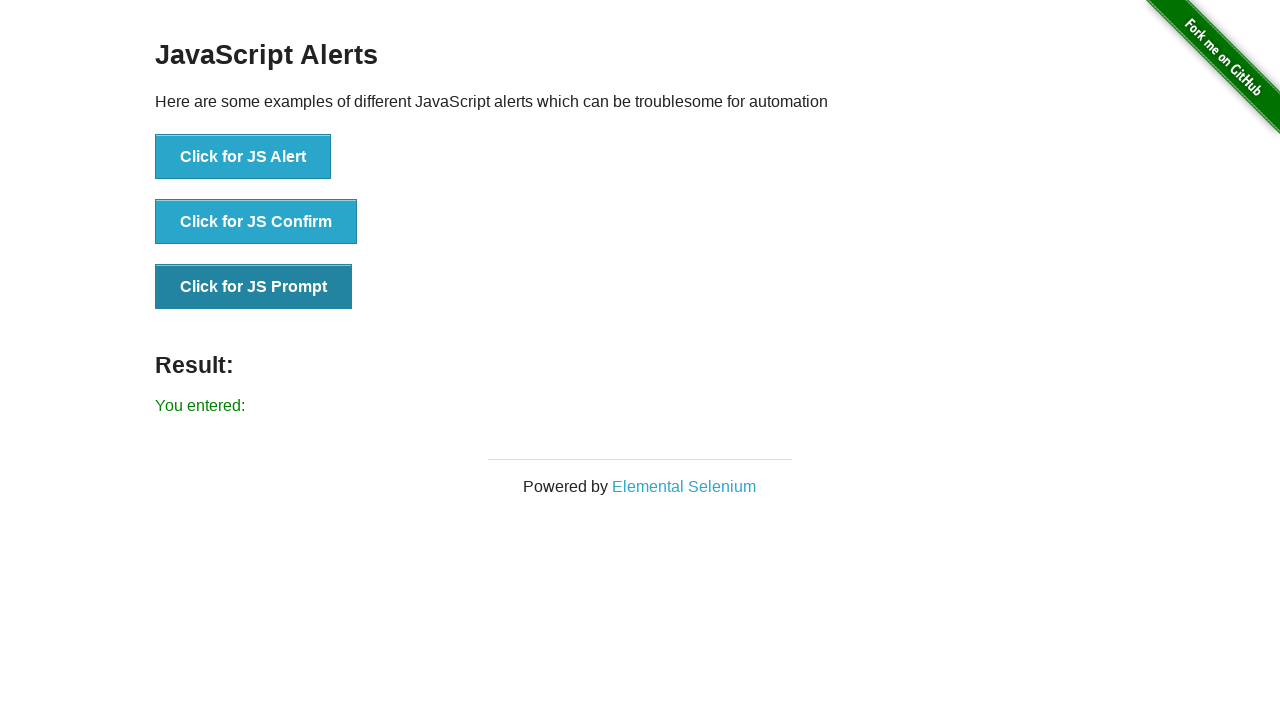